Tests an age verification form by entering name and age values, submitting the form, verifying messages are displayed, and testing the back button functionality.

Starting URL: https://kristinek.github.io/site/examples/age.html

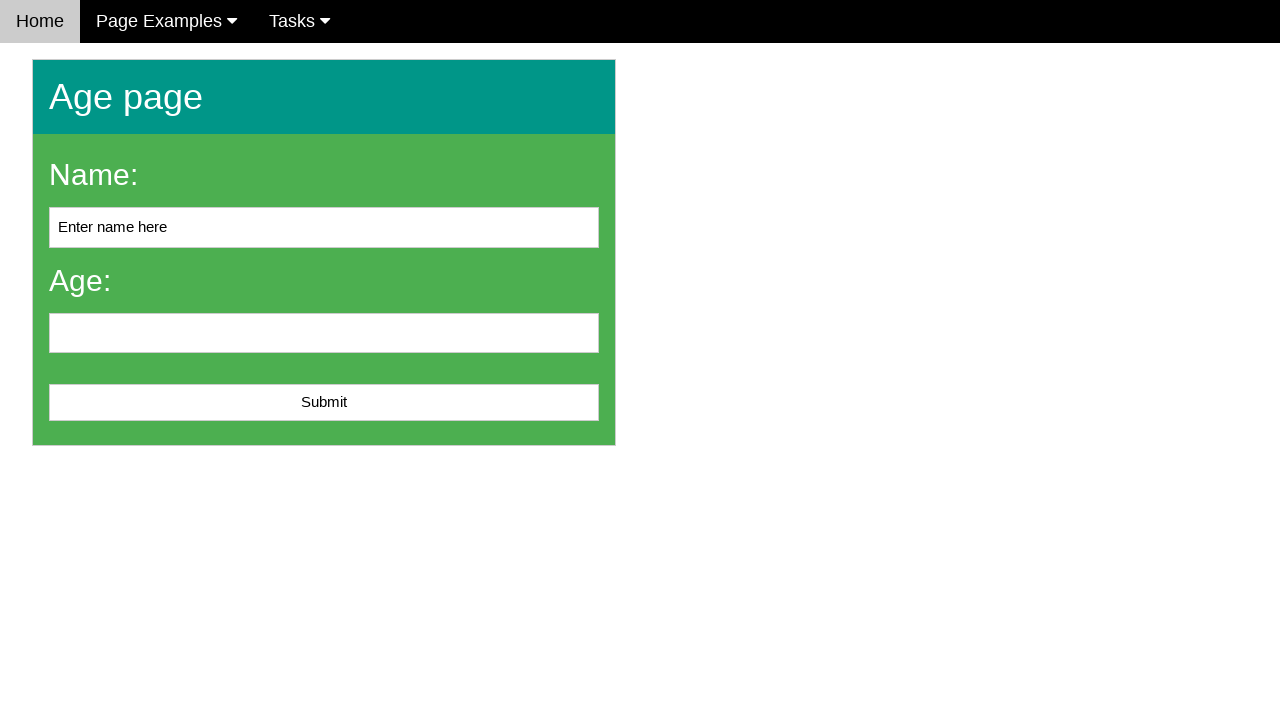

Clicked on age input field at (324, 333) on #age
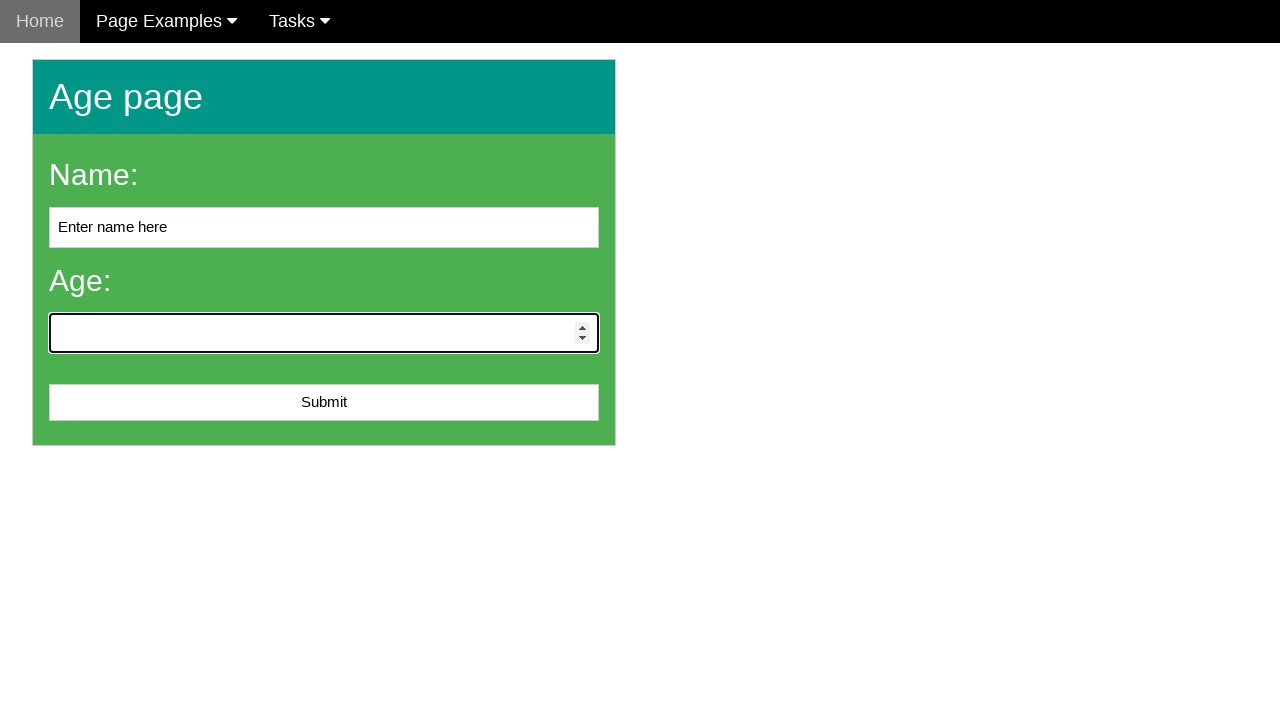

Entered age value '25' in age field on #age
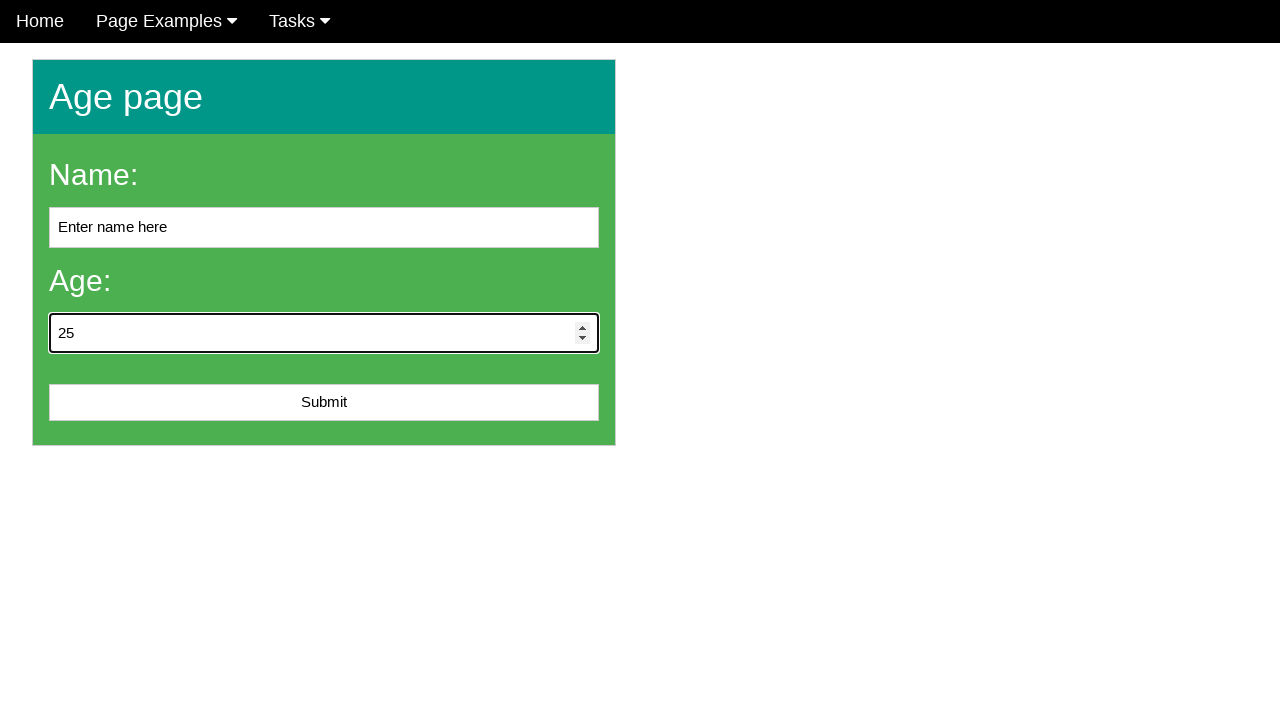

Clicked on name input field at (324, 228) on #name
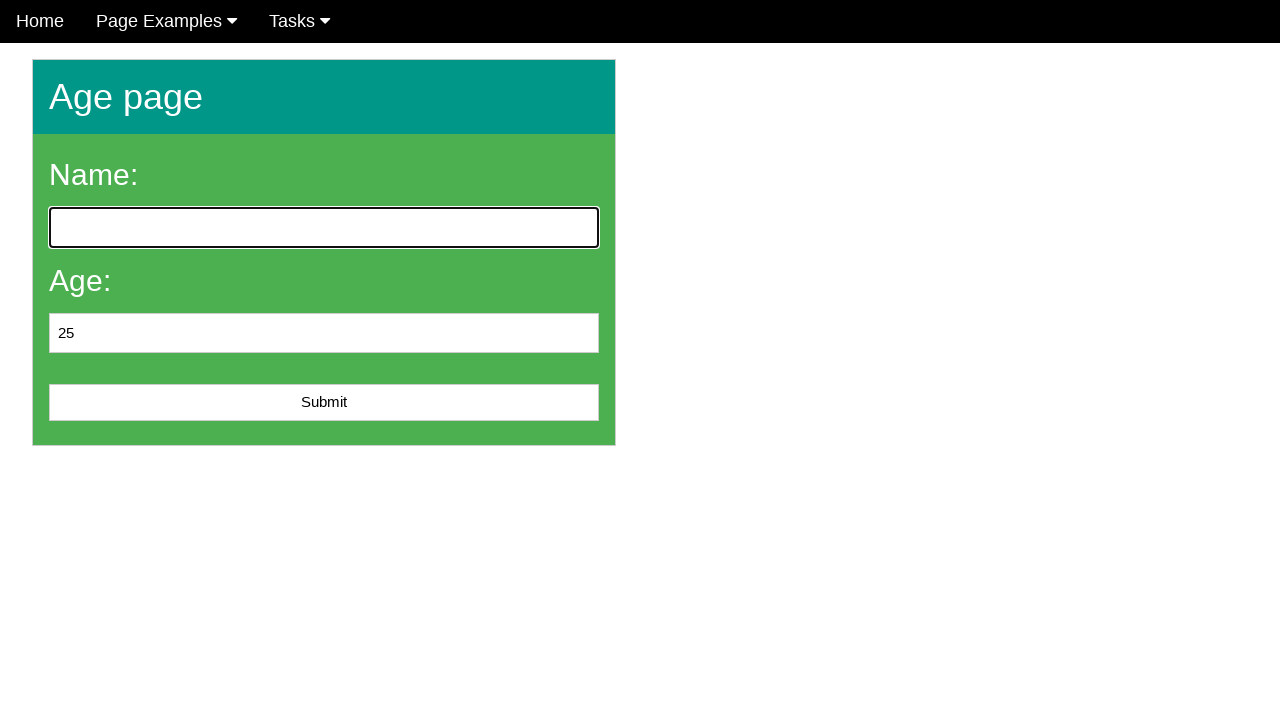

Entered name value 'John Smith' in name field on #name
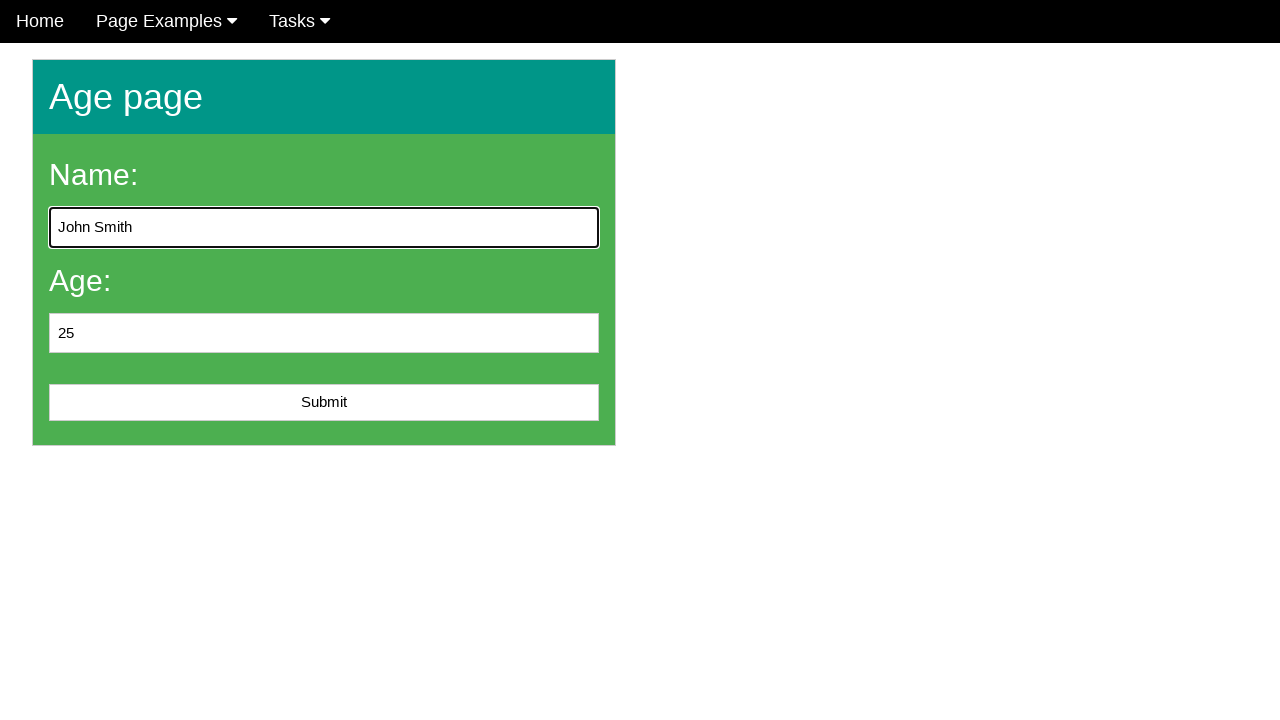

Clicked submit button to submit age verification form at (324, 403) on button[onclick='showNameAndAge()']
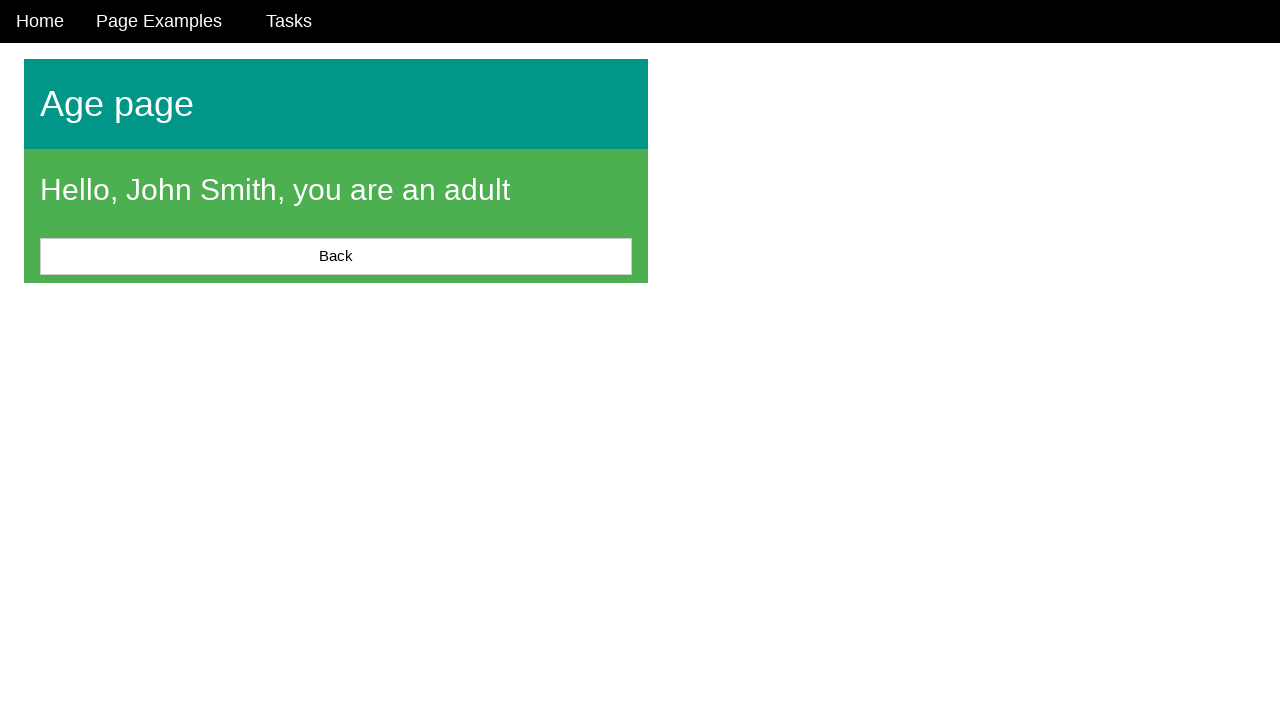

Verified message is displayed after form submission
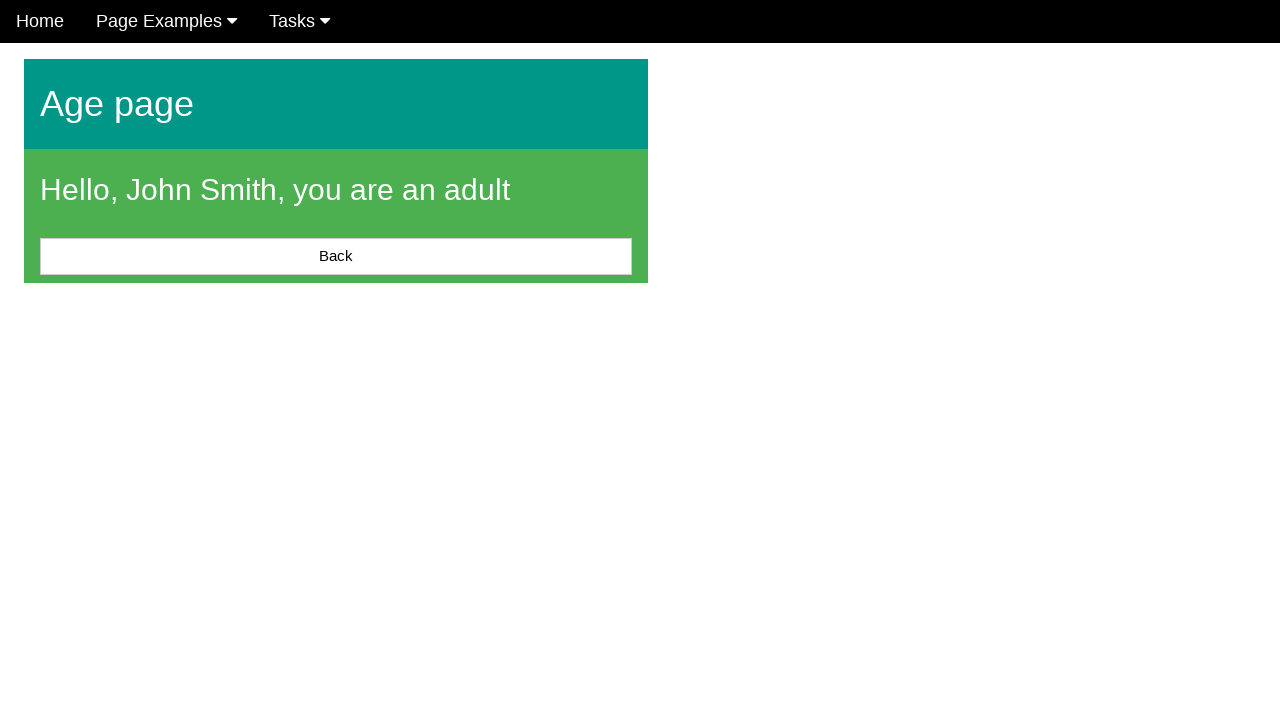

Clicked back button to return to age verification form at (336, 256) on button.w3-btn.w3-white.w3-border.w3-margin-top
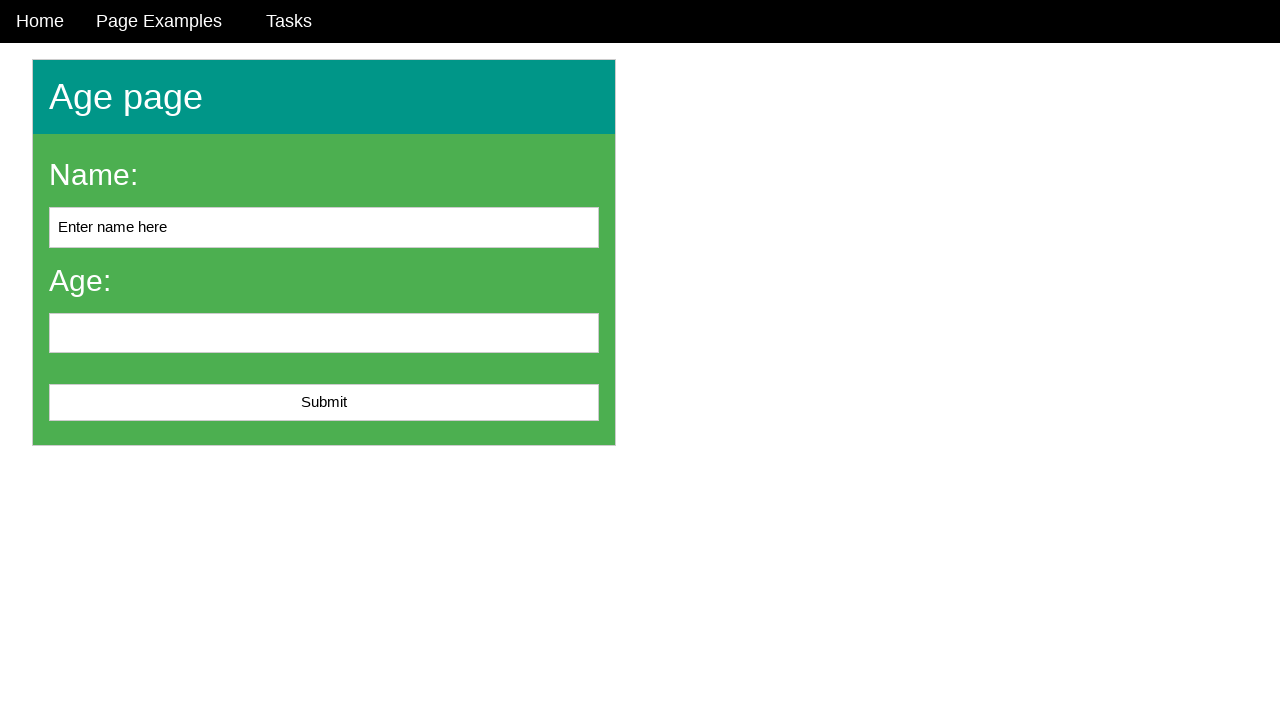

Verified name field is present after returning to form
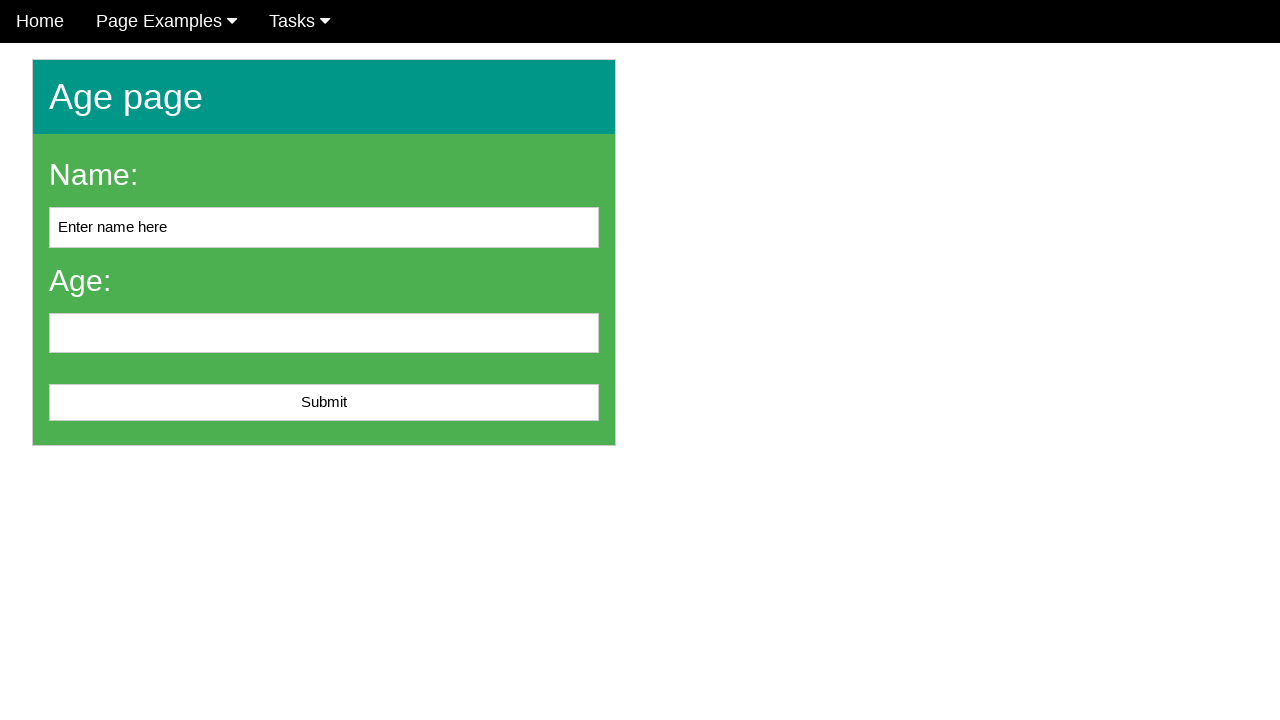

Verified age field is present after returning to form
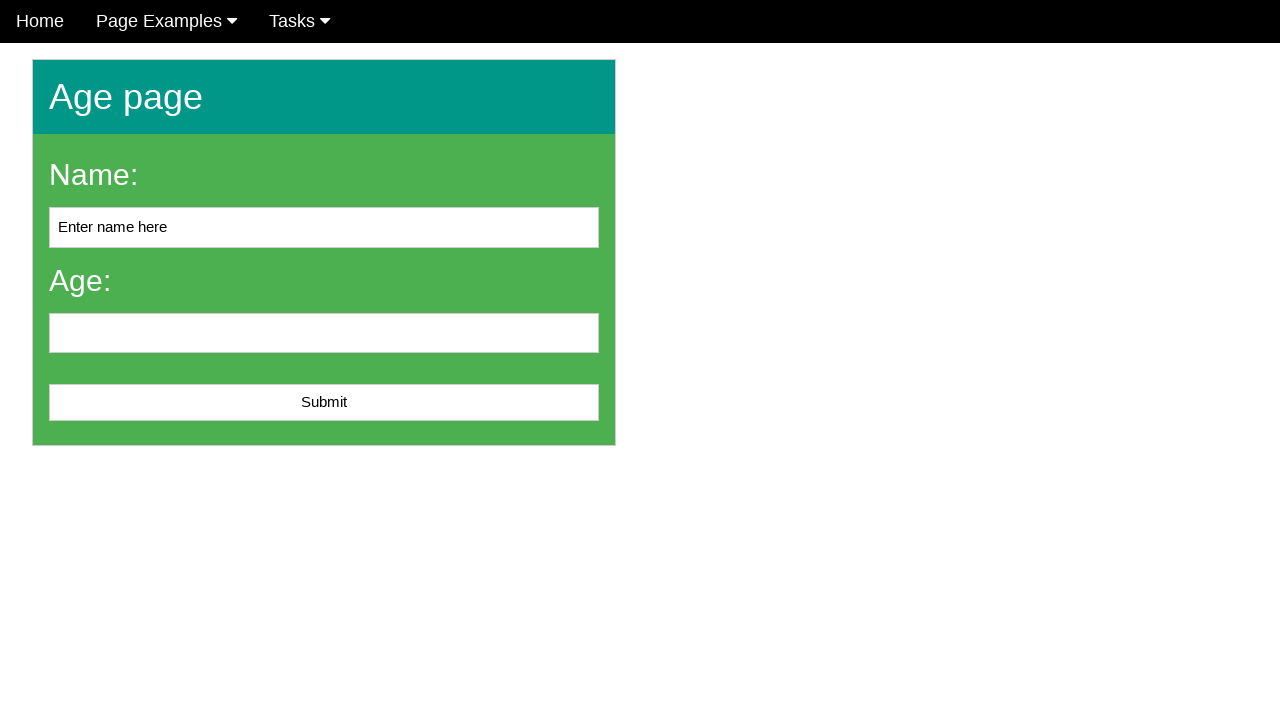

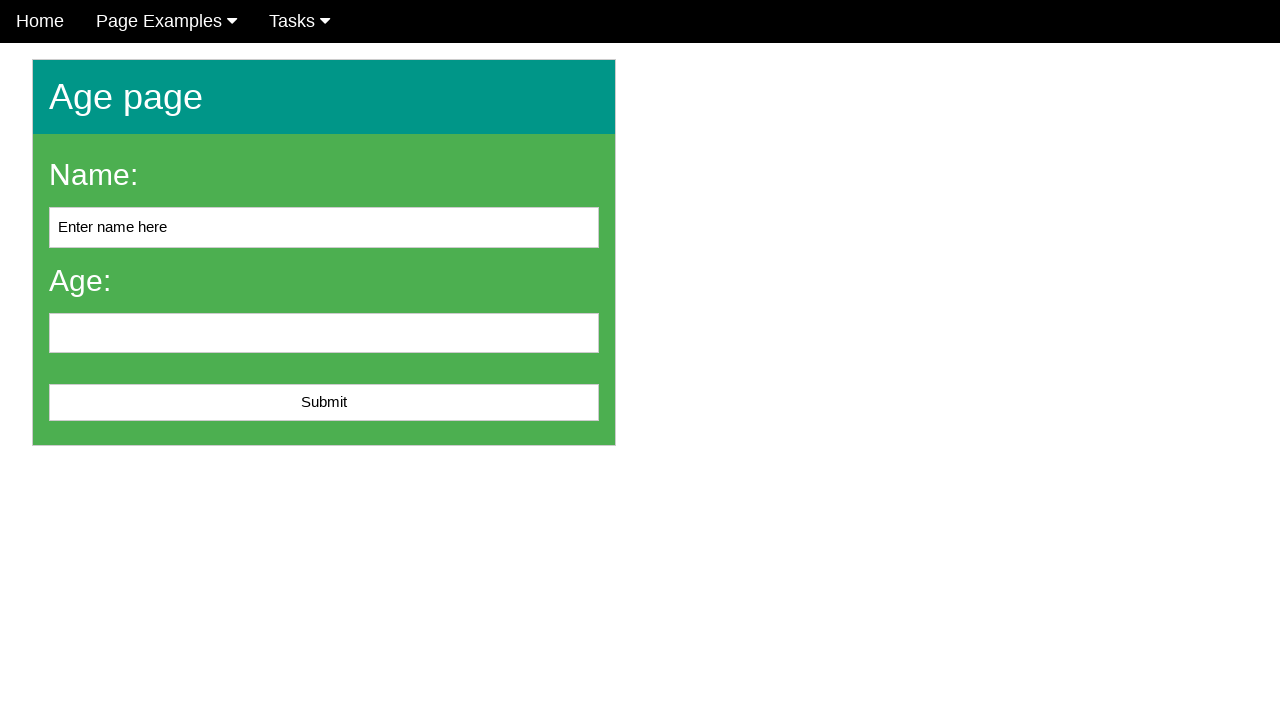